Tests the search functionality on Python.org by entering "pycon" in the search box and verifying that search results are returned.

Starting URL: http://www.python.org

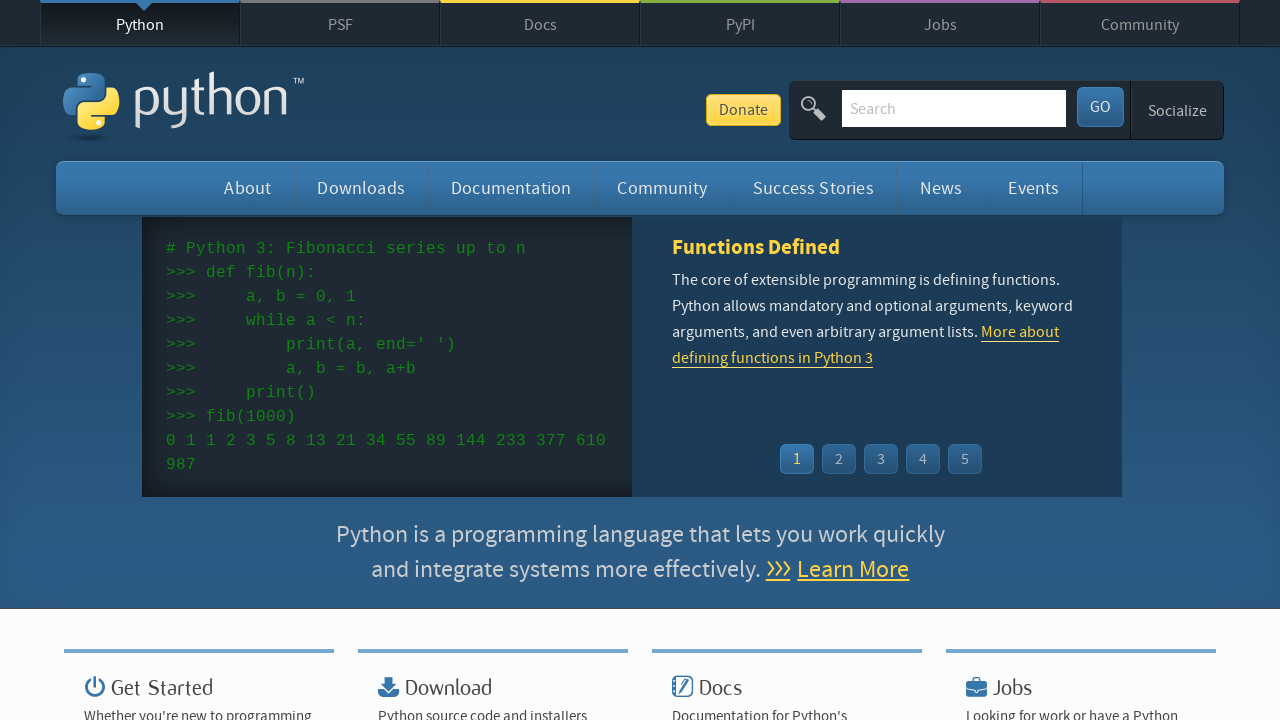

Verified page title contains 'Python'
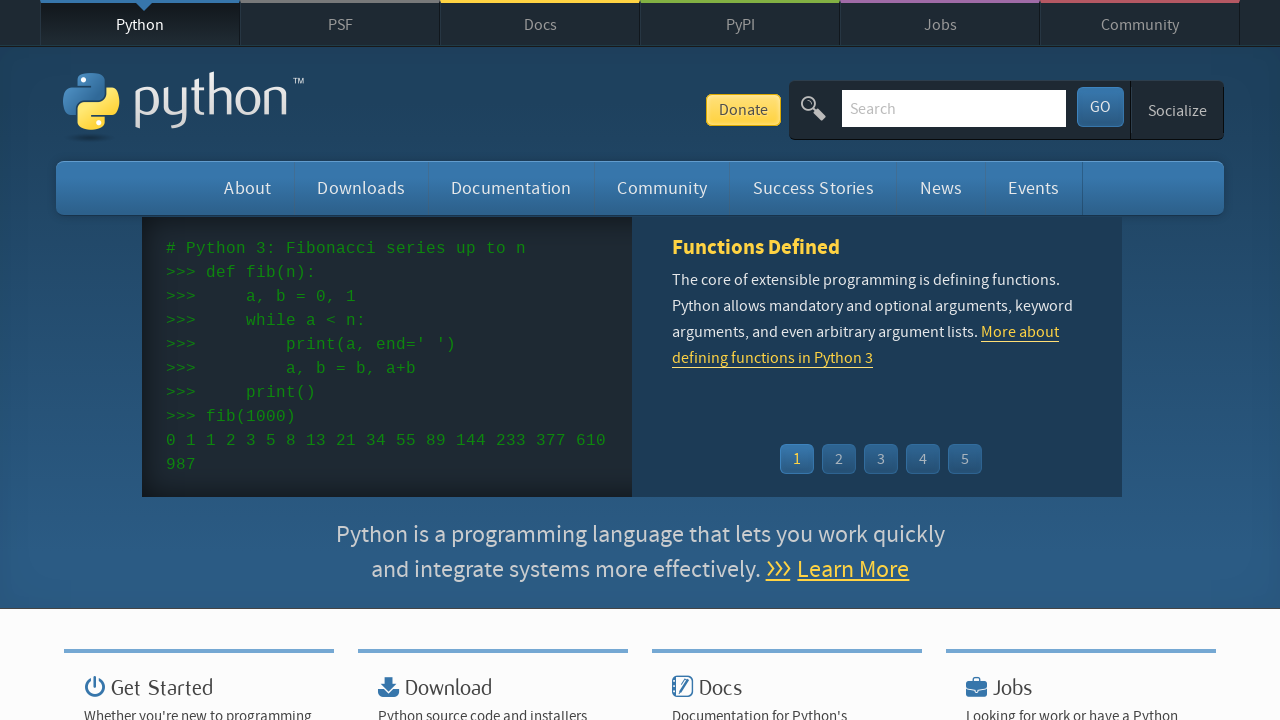

Cleared search input field on input[name='q']
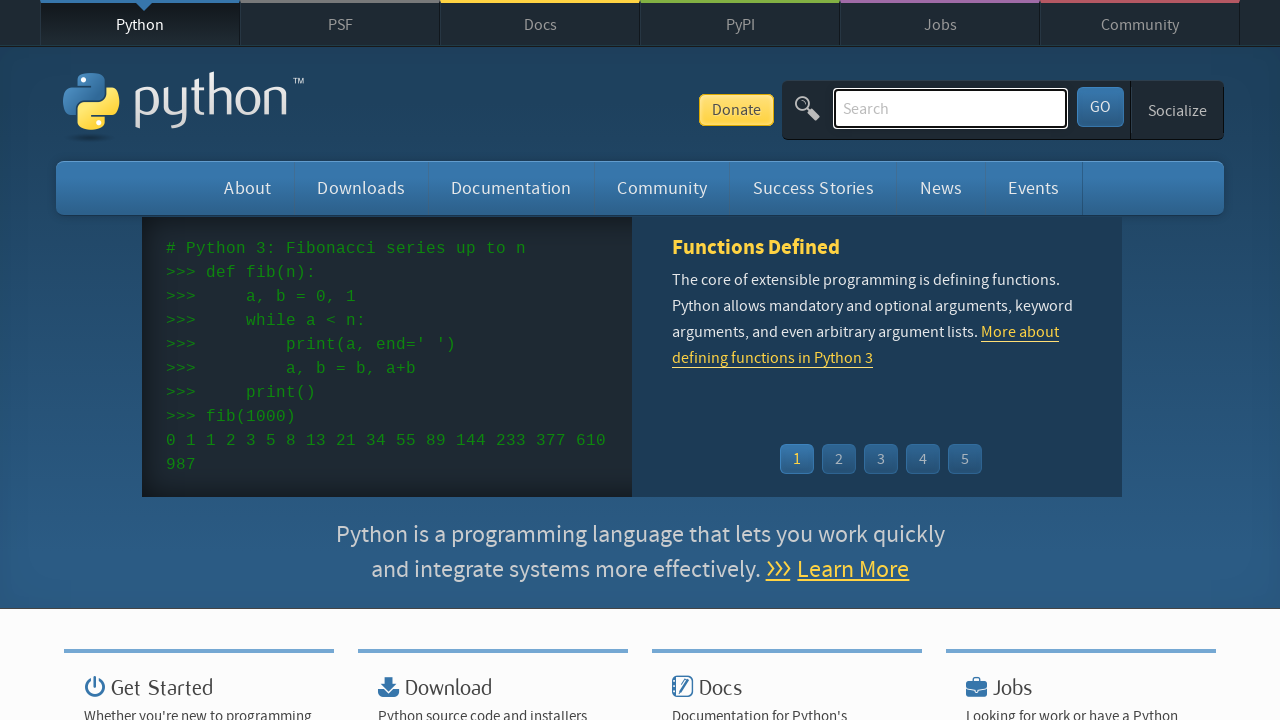

Entered 'pycon' in search field on input[name='q']
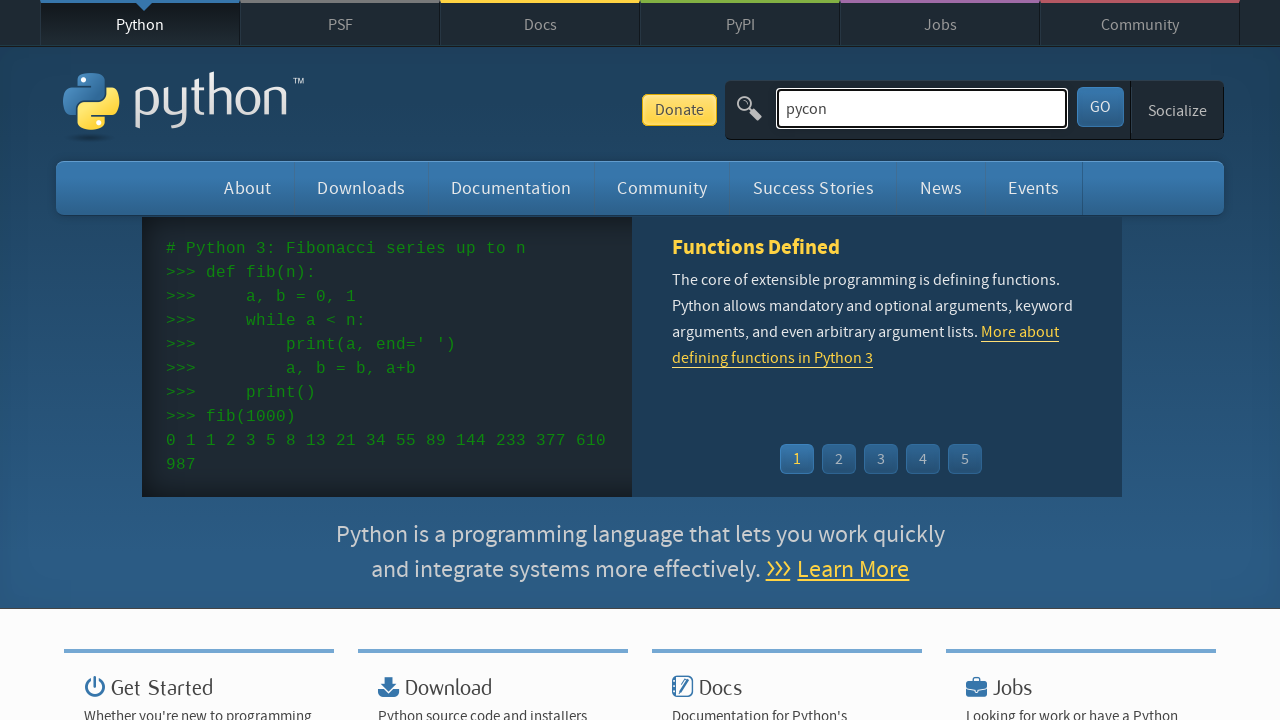

Pressed Enter to submit search on input[name='q']
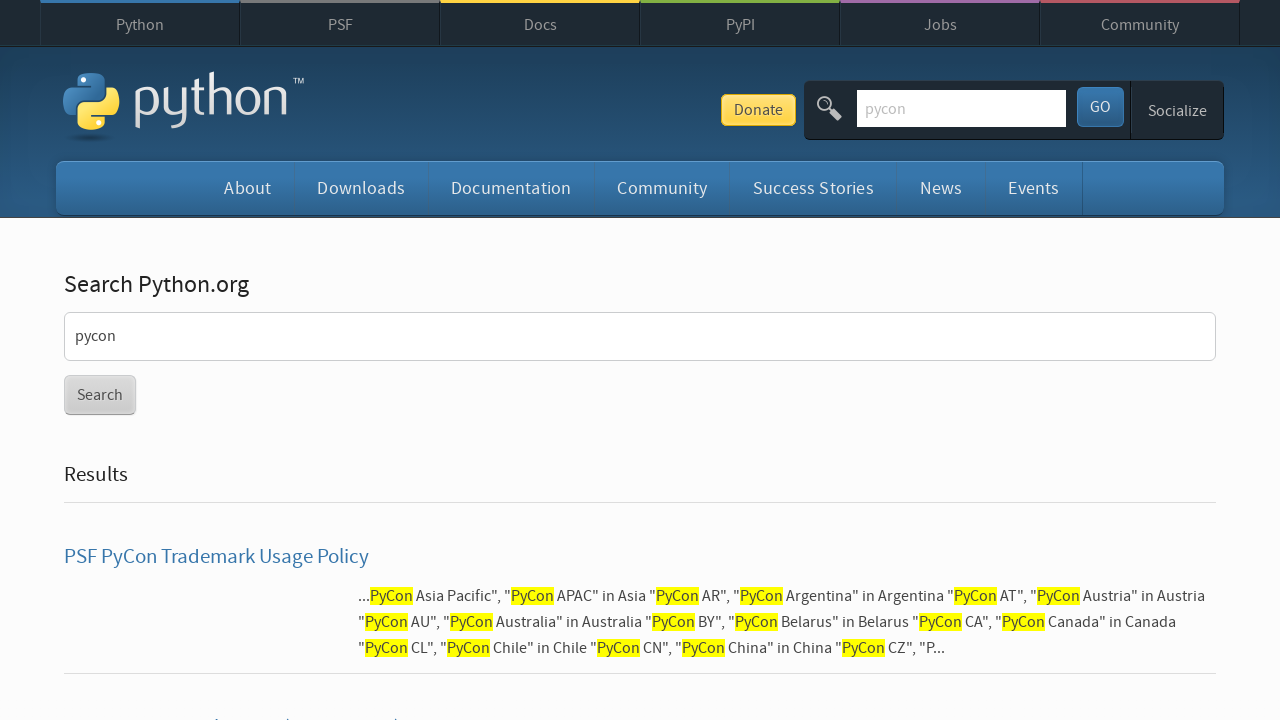

Waited for network idle to confirm search results loaded
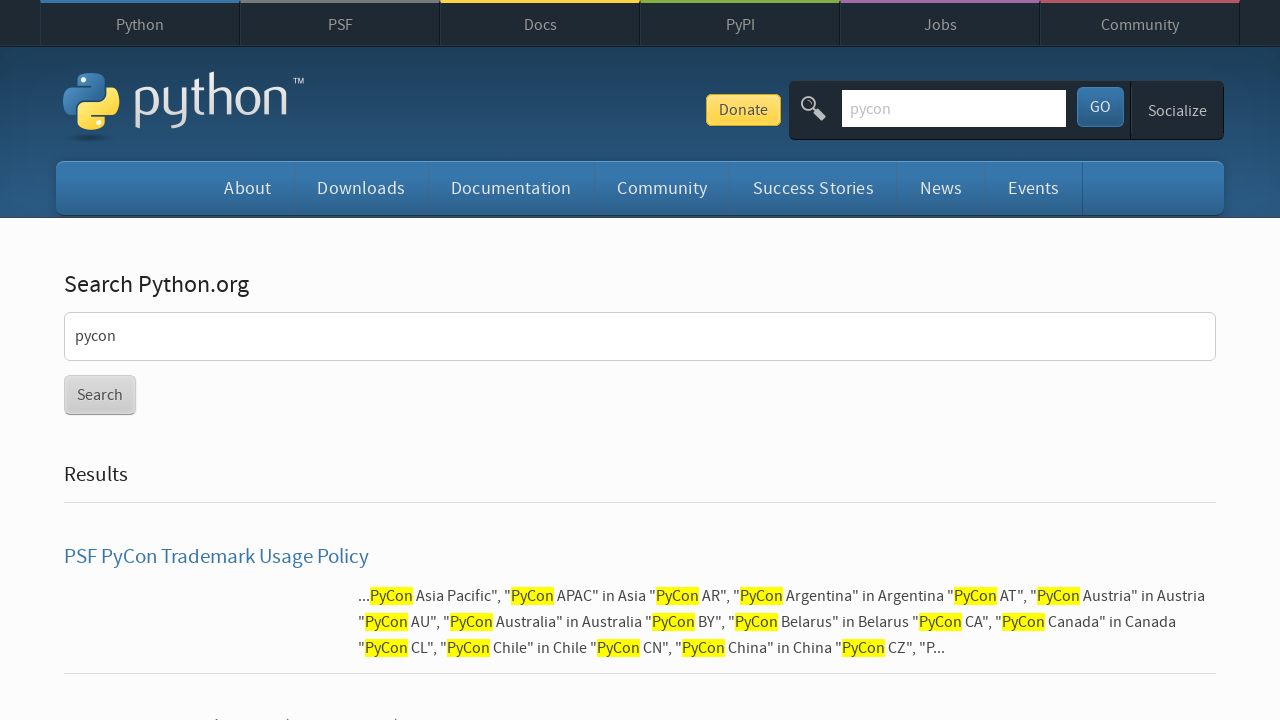

Verified search results are present (no 'No results found' message)
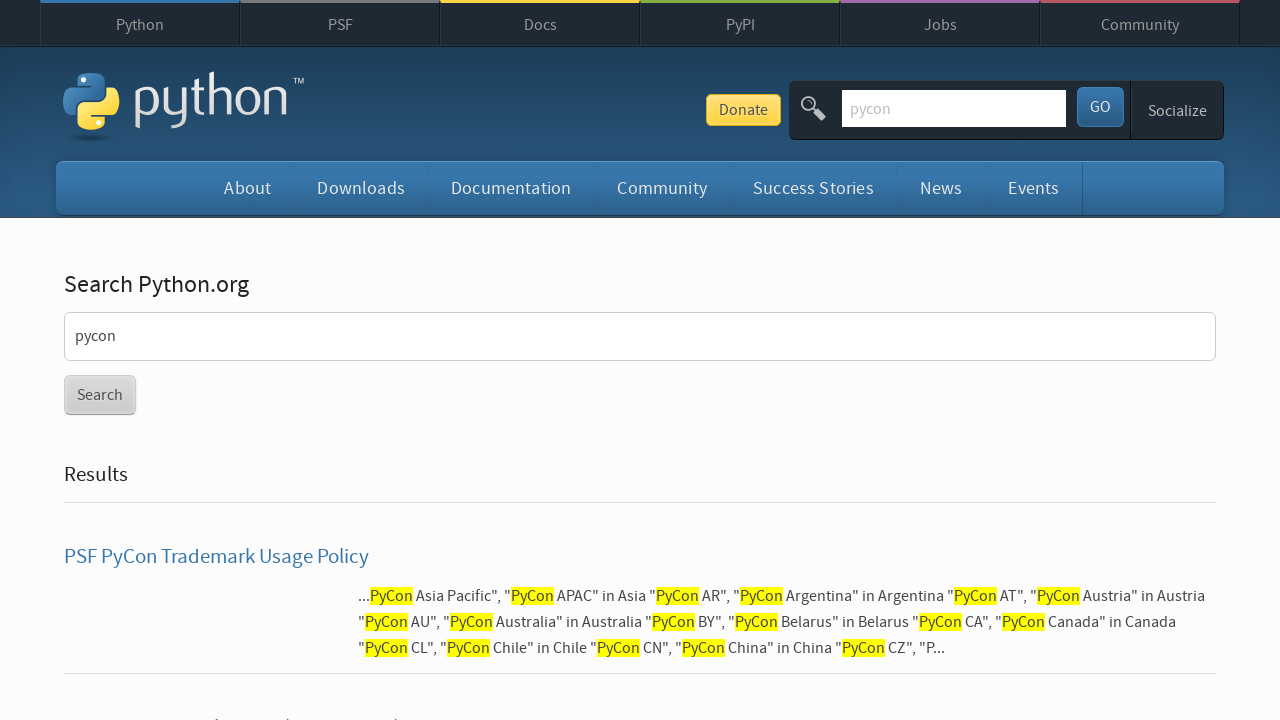

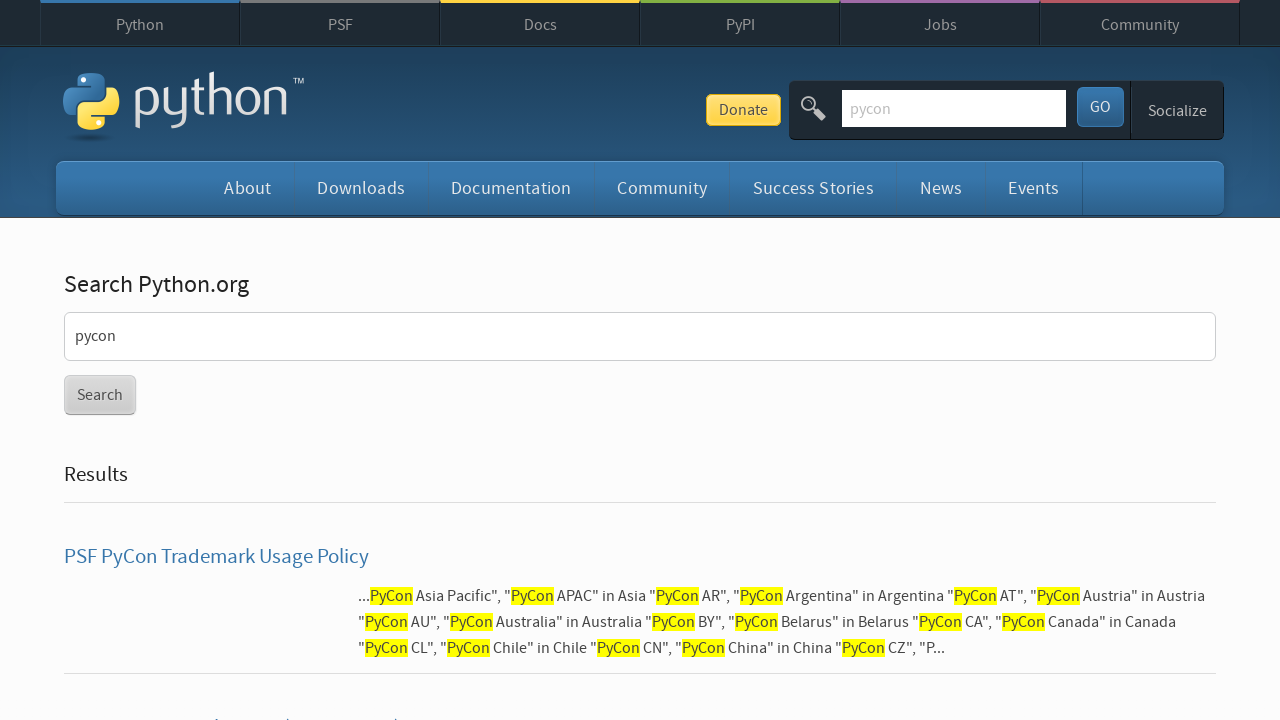